Tests assertion functionality on a corporate website by clicking on "OUR COURSES" element and verifying its visibility and state properties

Starting URL: http://hematitecorp.com/

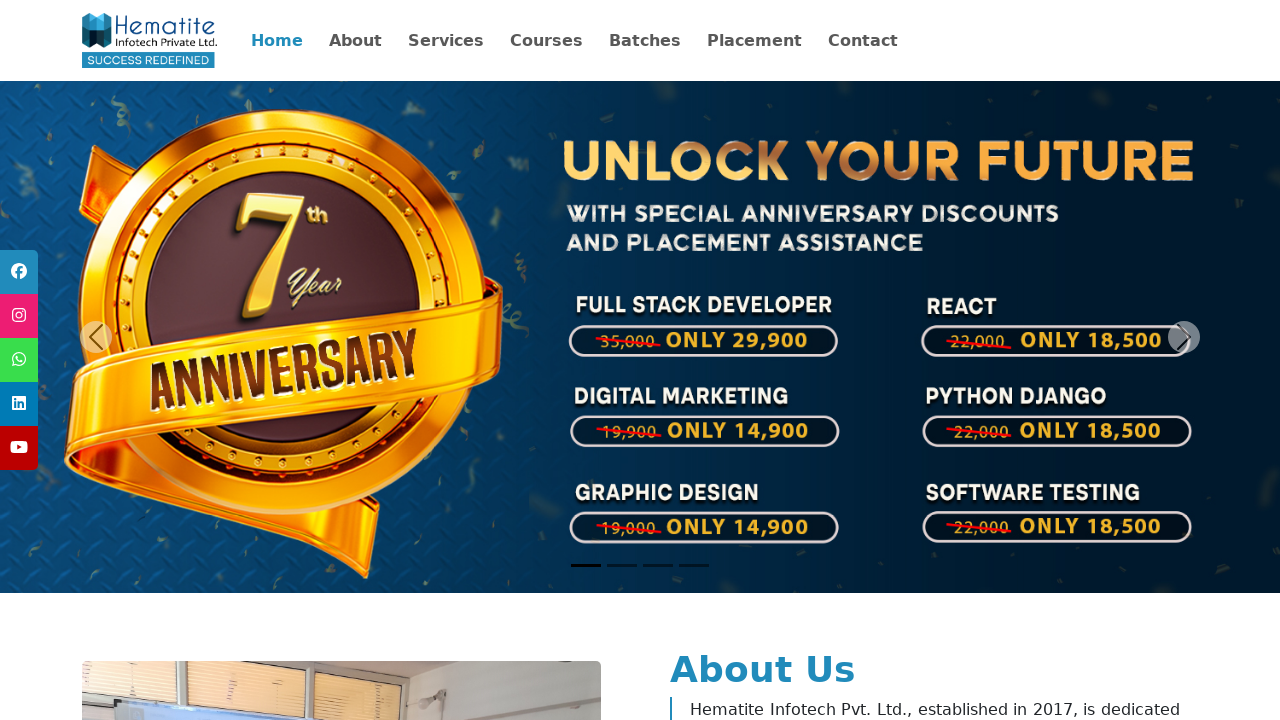

Located 'OUR COURSES' element
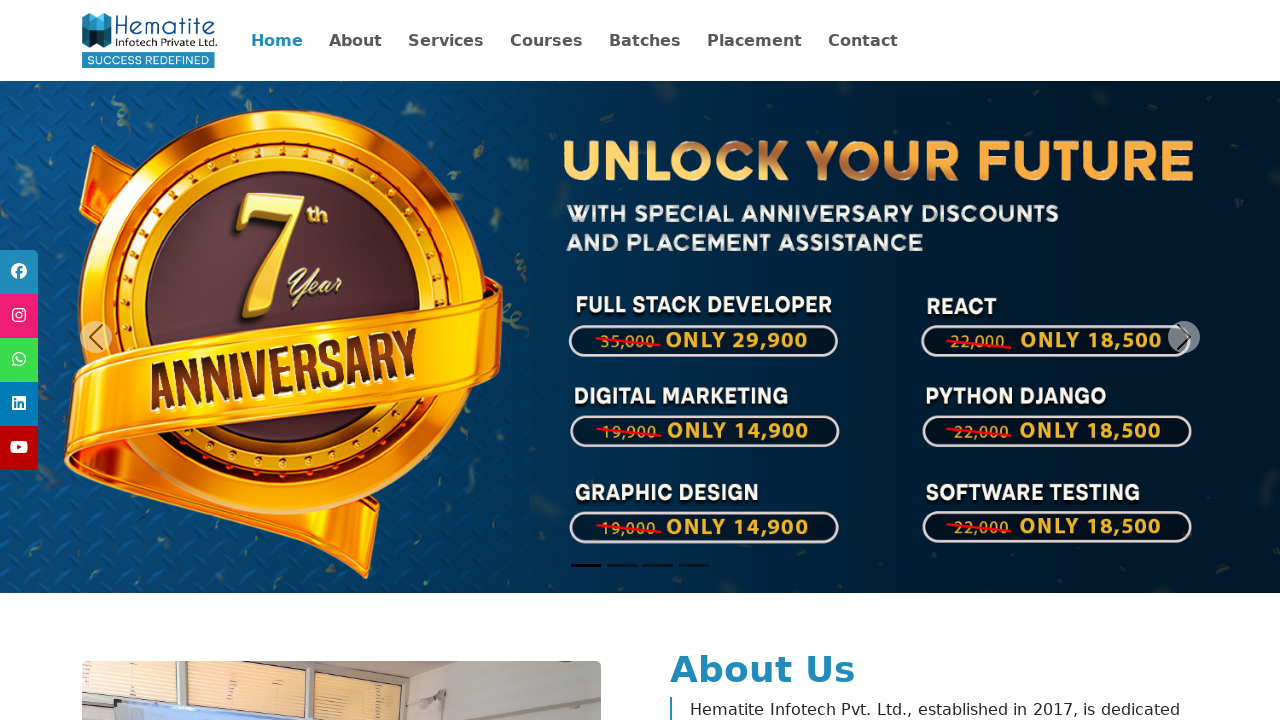

Clicked 'OUR COURSES' element at (640, 360) on text=OUR COURSES
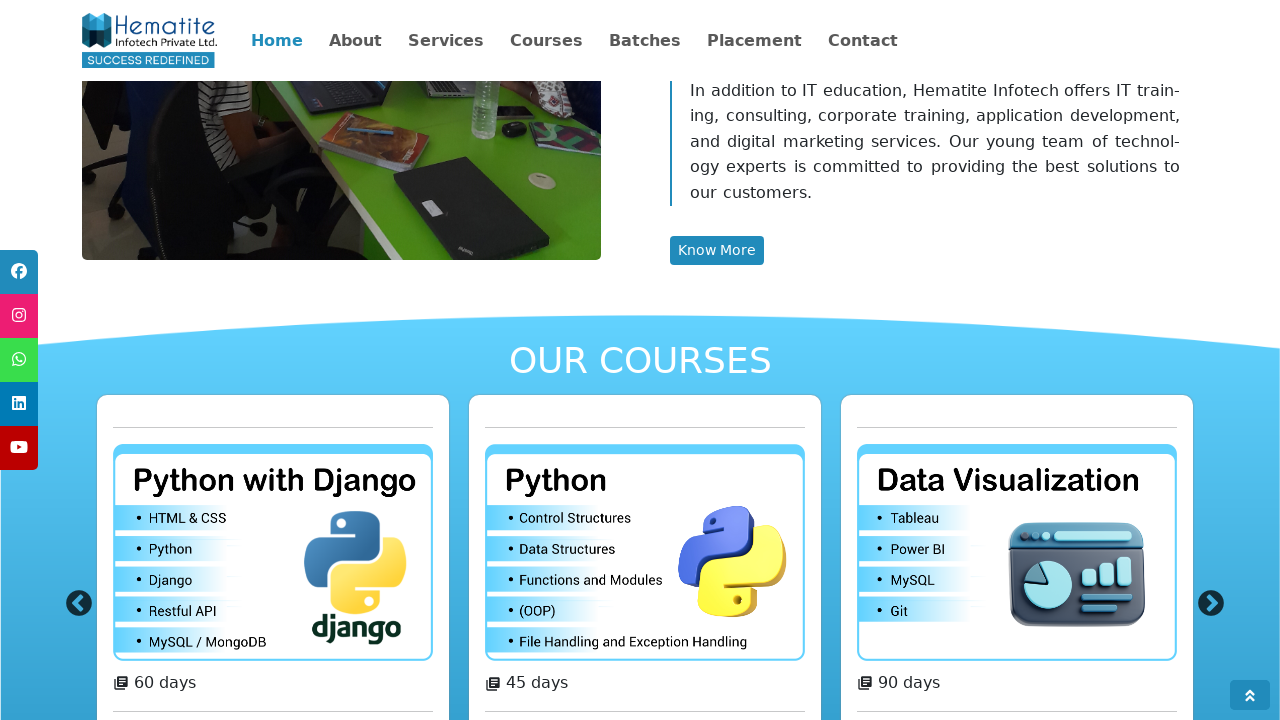

'OUR COURSES' element is now visible
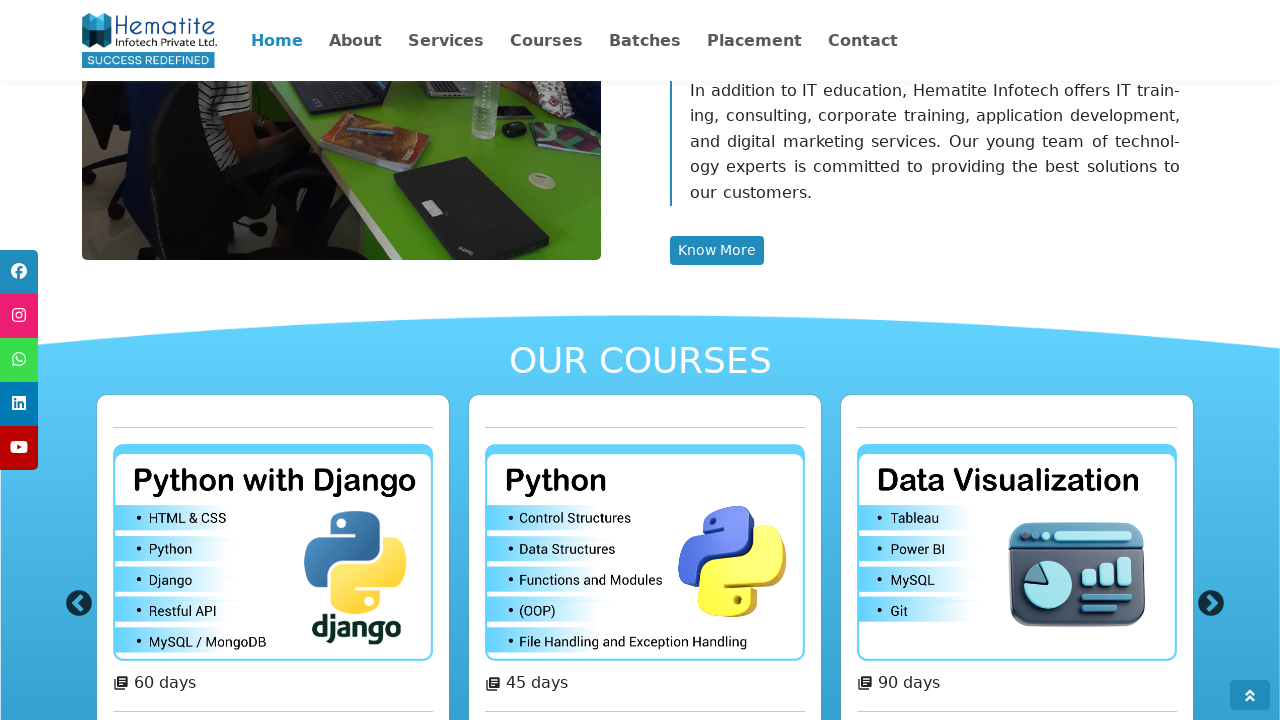

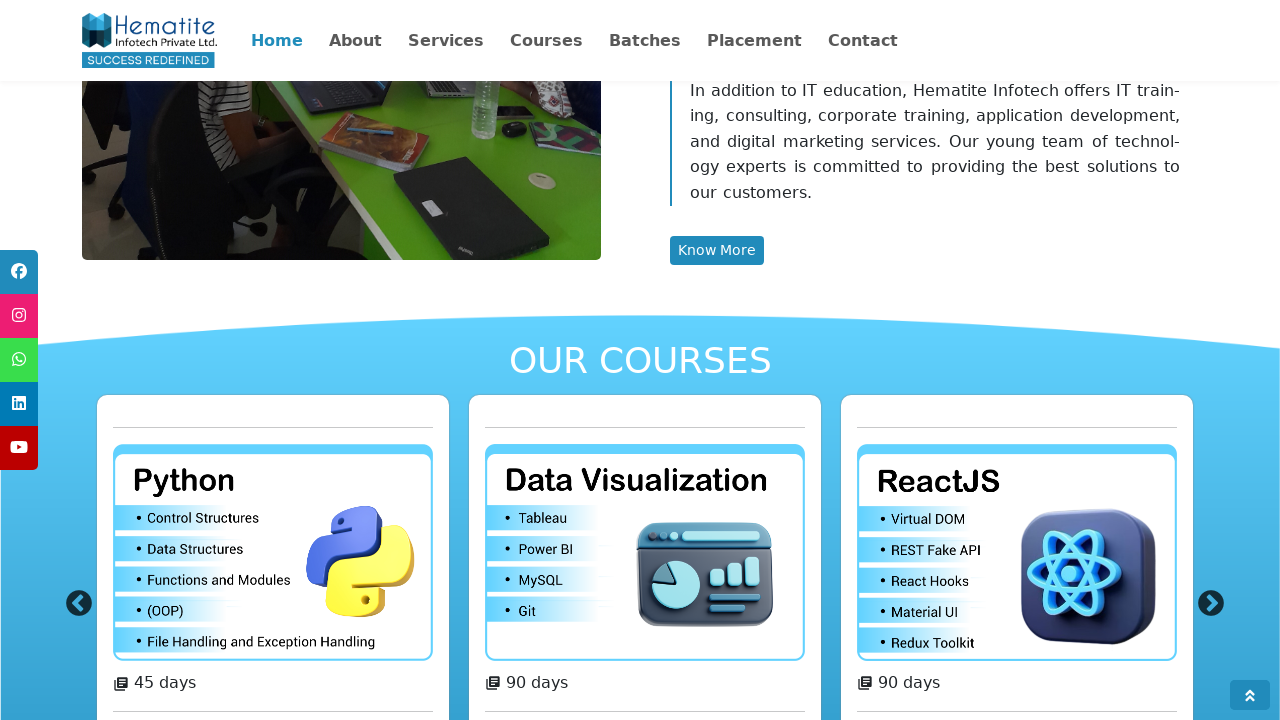